Tests double-click functionality by double-clicking a button element

Starting URL: https://testautomationpractice.blogspot.com/

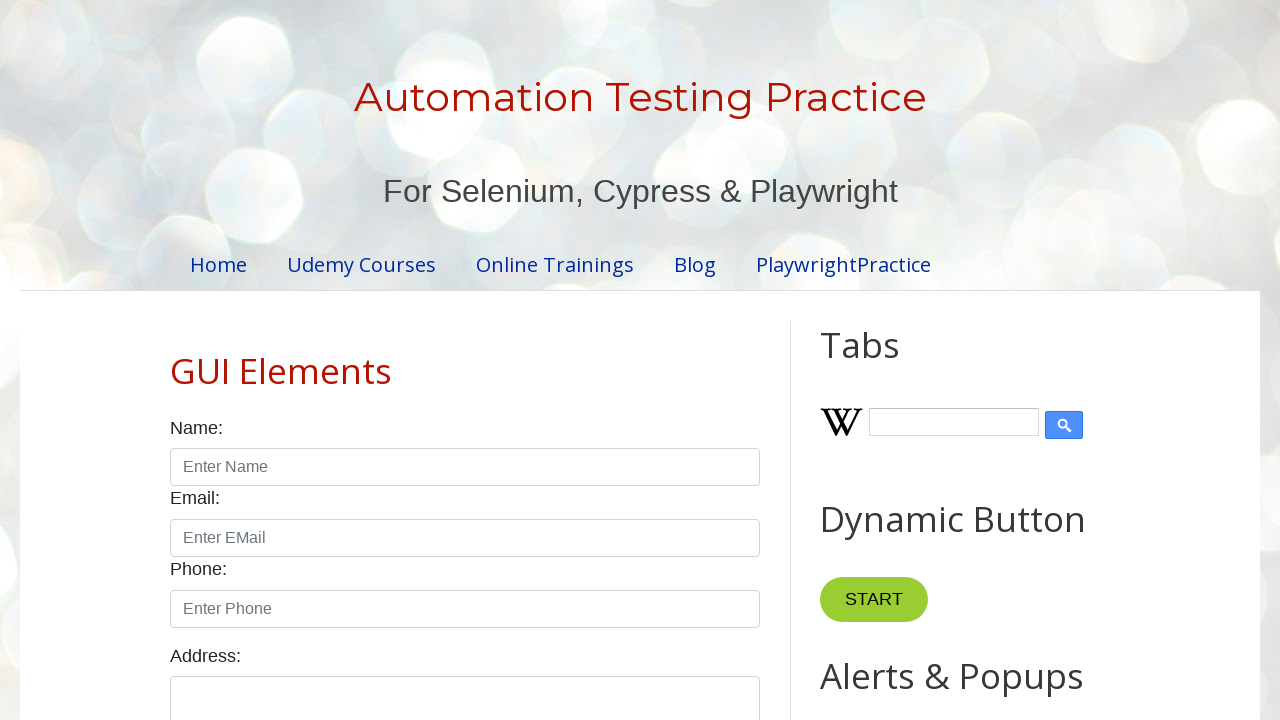

Navigated to test automation practice website
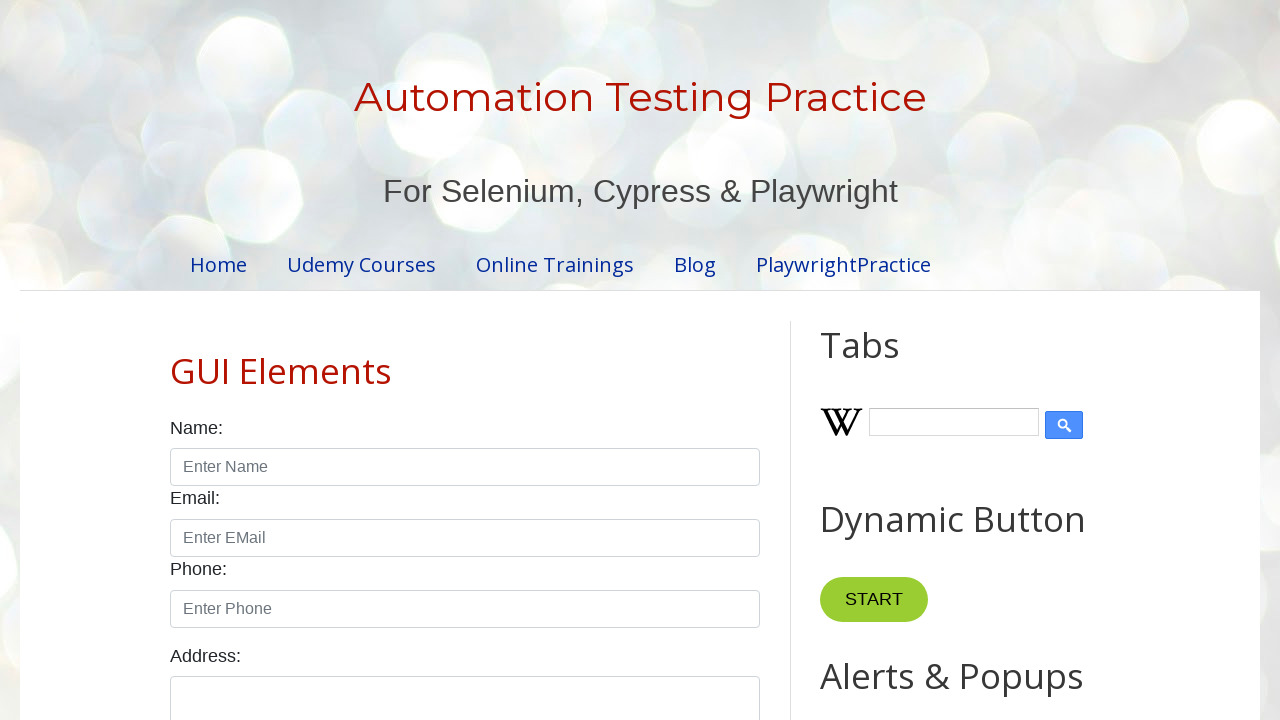

Double-clicked the button element at (885, 360) on xpath=//*[@id="HTML10"]/div[1]/button
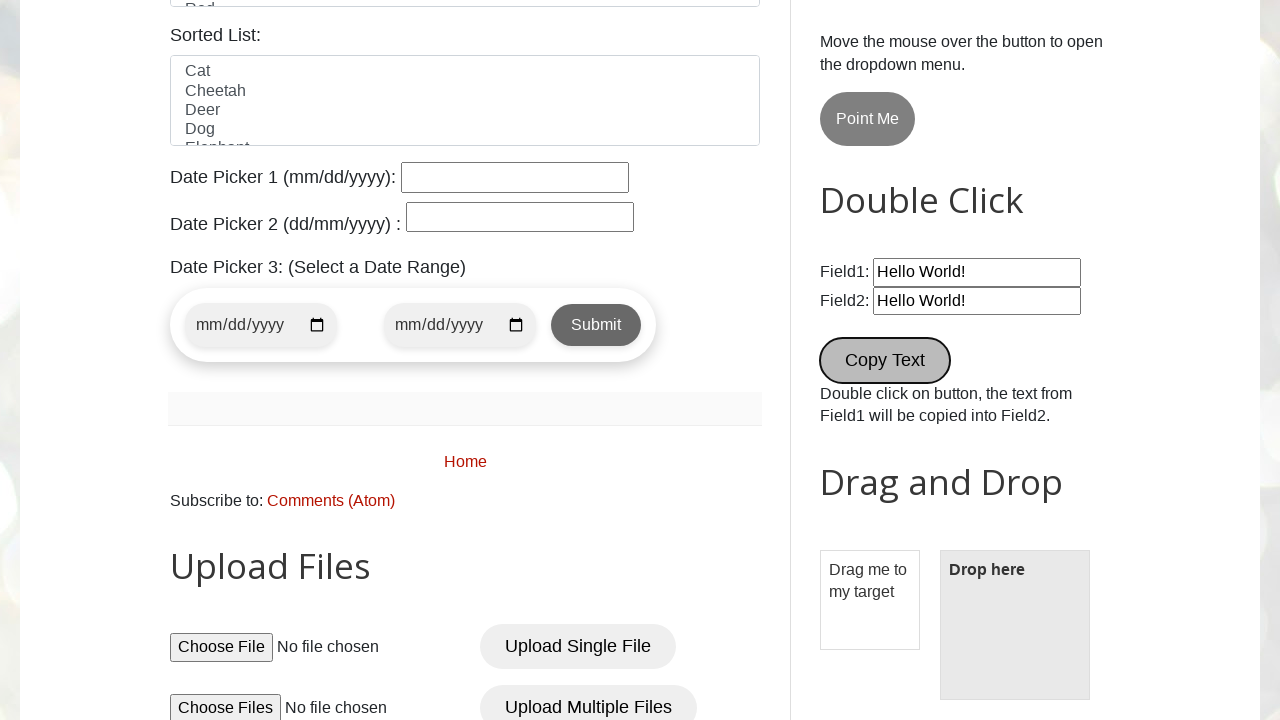

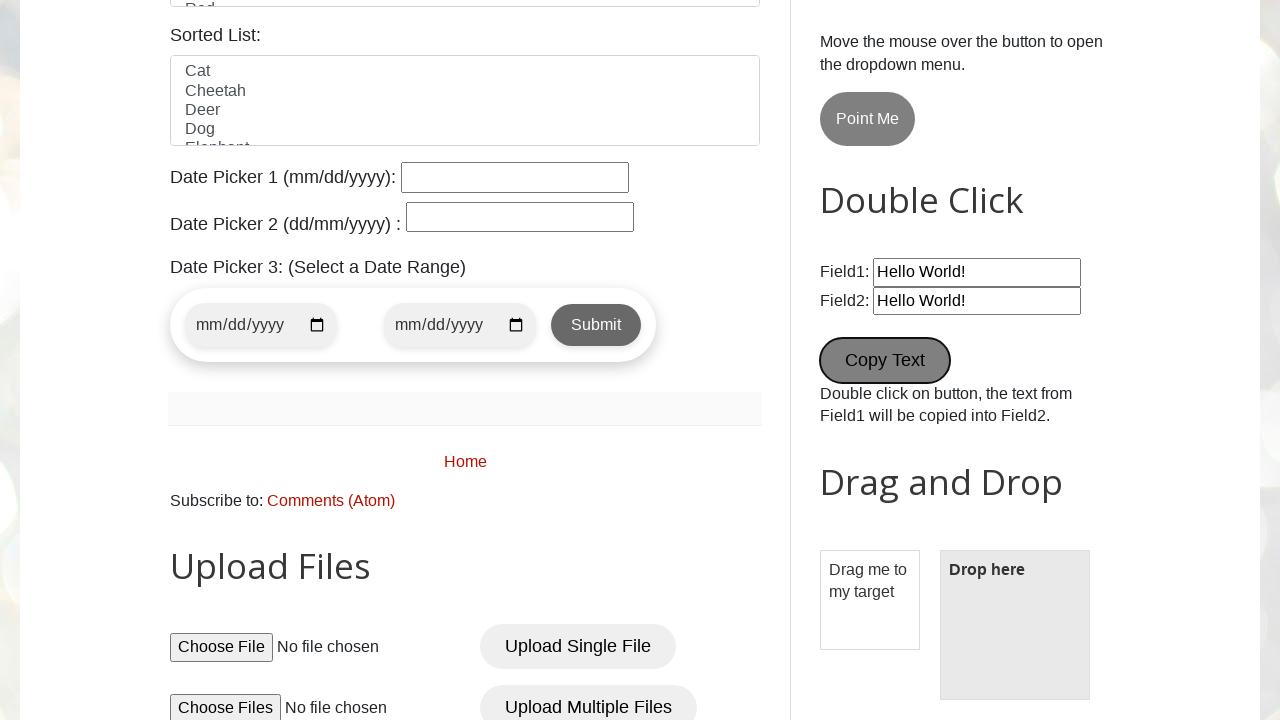